Tests the comment textarea functionality by entering a comment text and verifying the input is accepted

Starting URL: https://saucelabs.com/test/guinea-pig

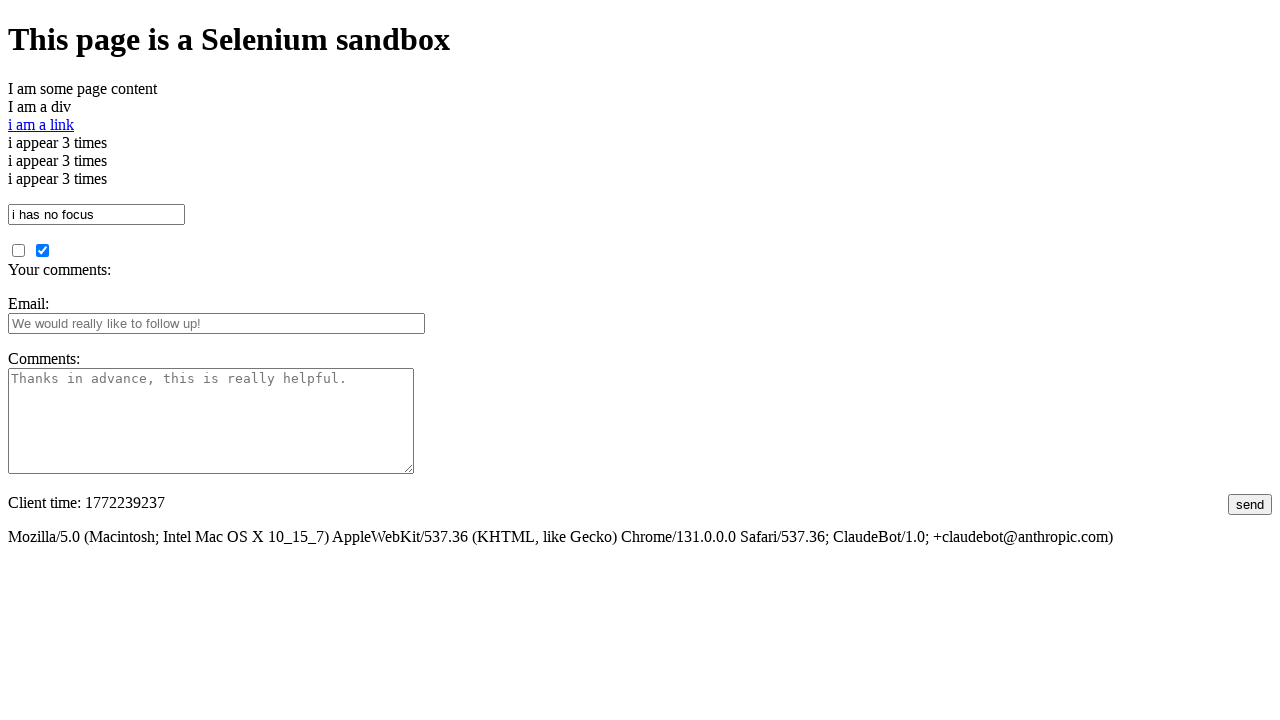

Filled comment textarea with test message on textarea#comments
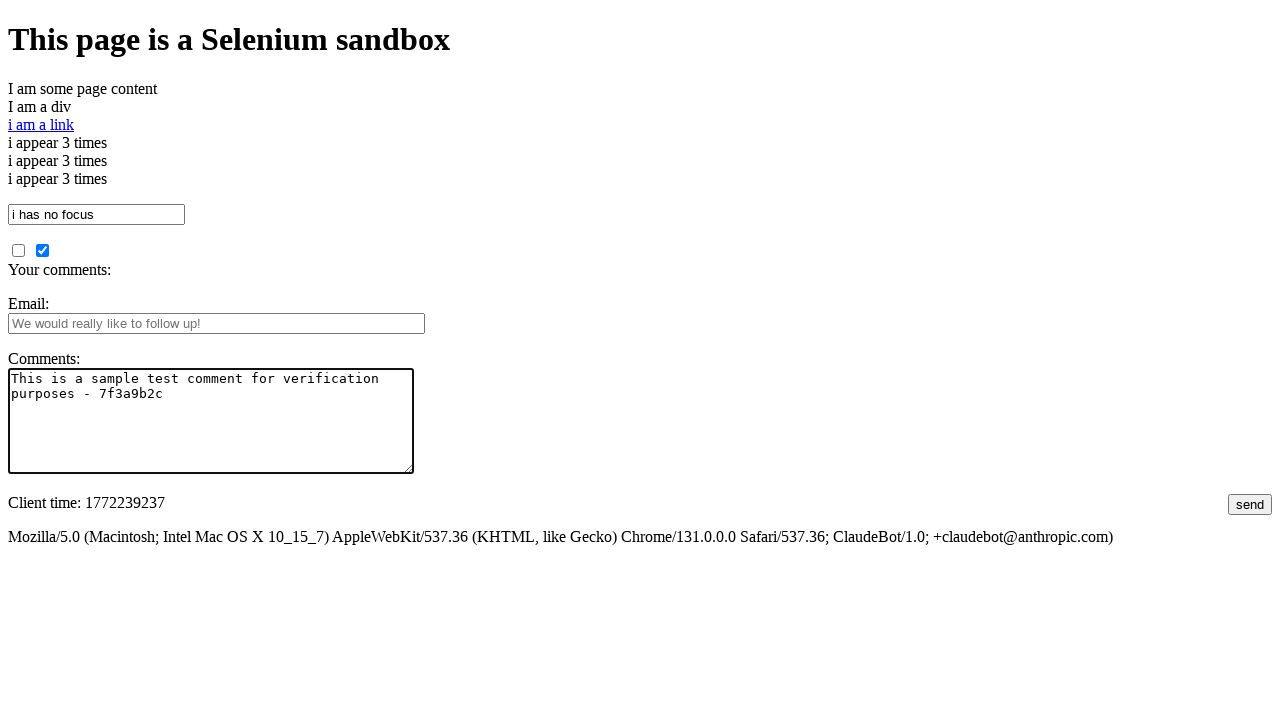

Retrieved comment textarea value
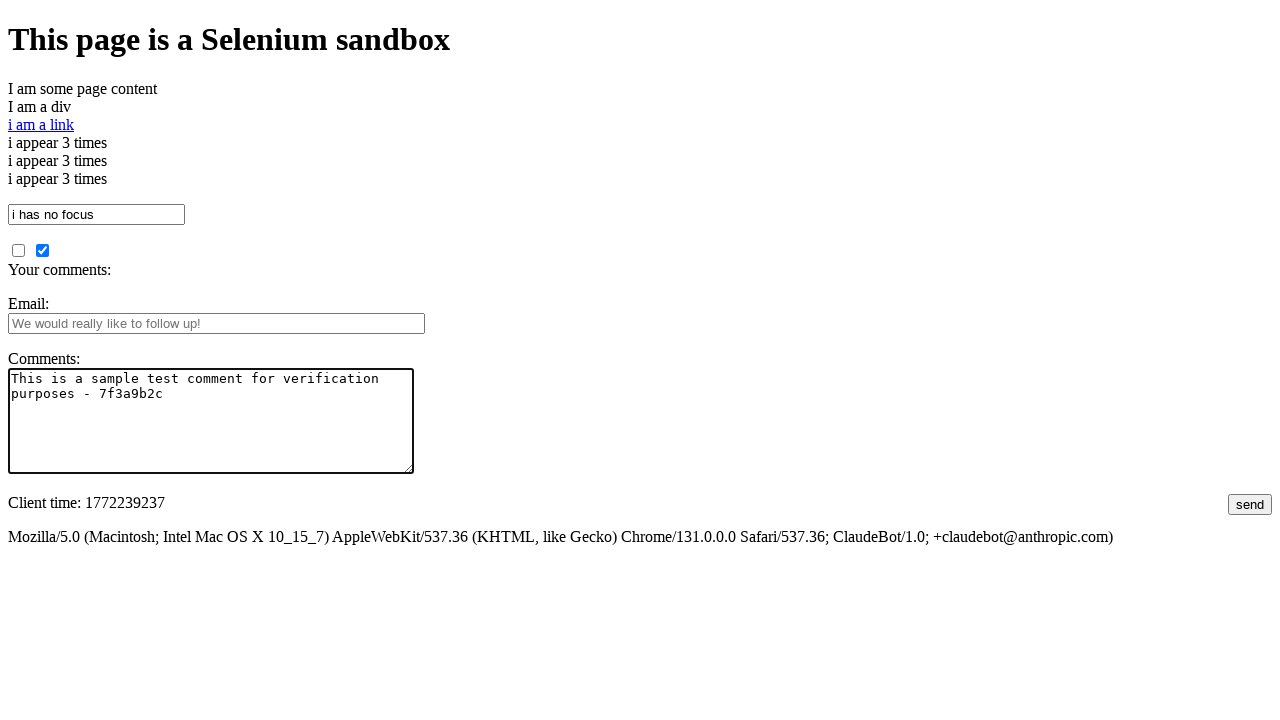

Verified comment textarea contains expected text
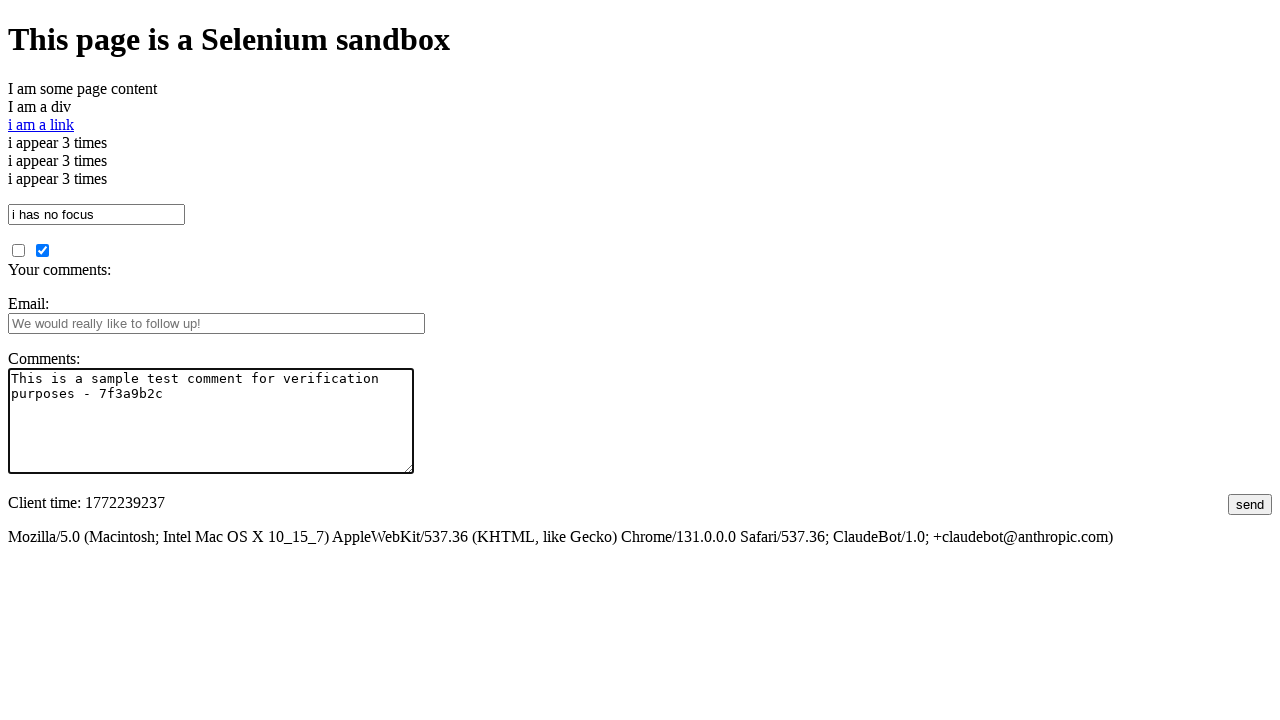

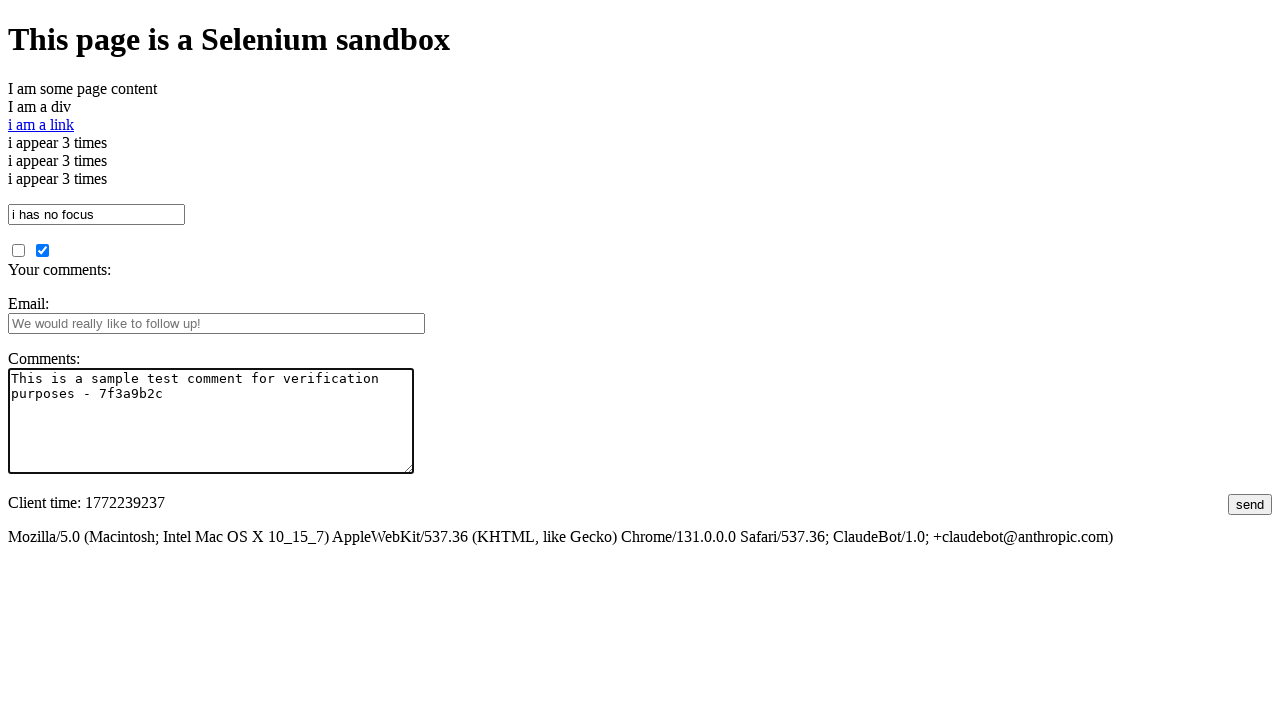